Tests clearing an input element after typing text into it

Starting URL: https://example.cypress.io/commands/actions

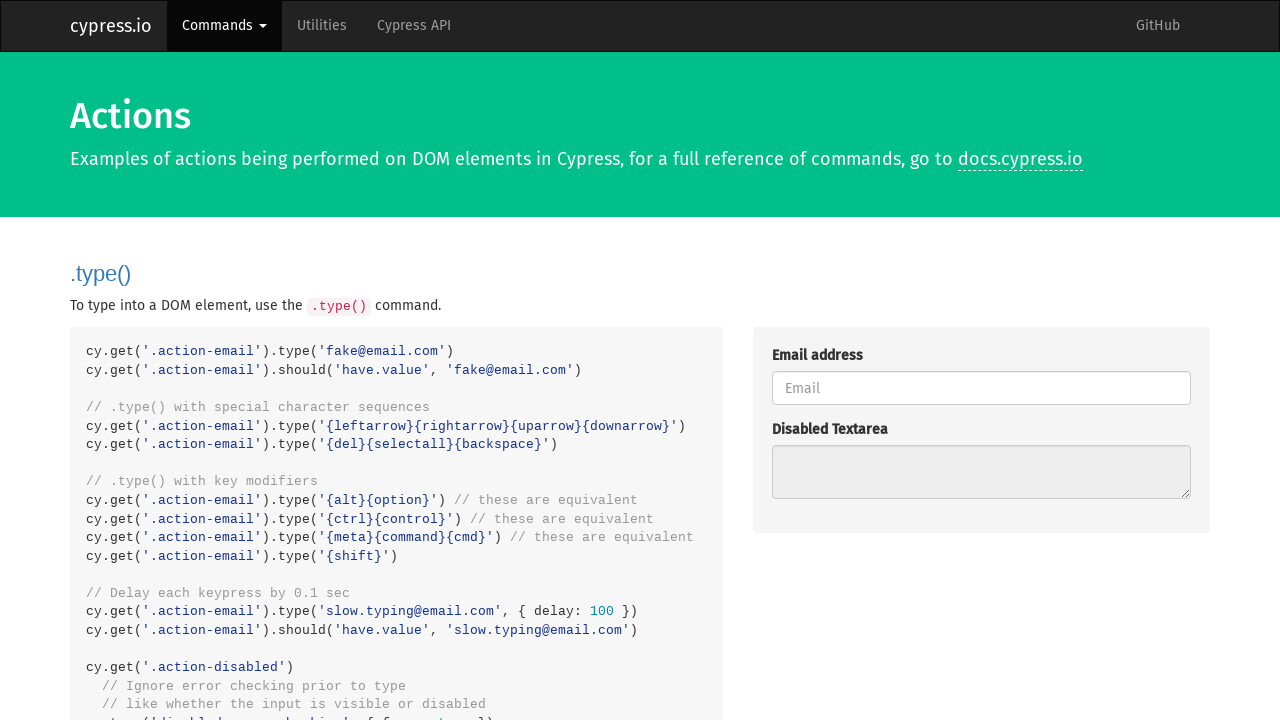

Typed 'Clear this text' into the input field on .action-clear
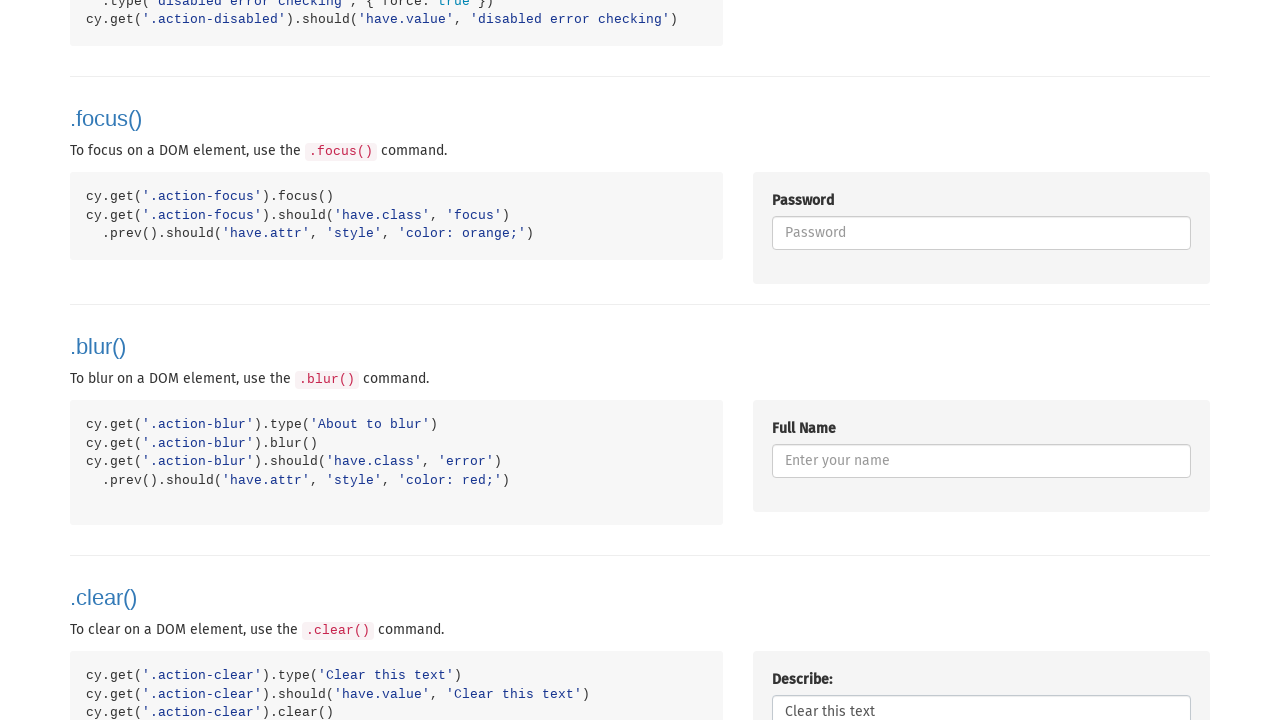

Cleared the input field by filling with empty string on .action-clear
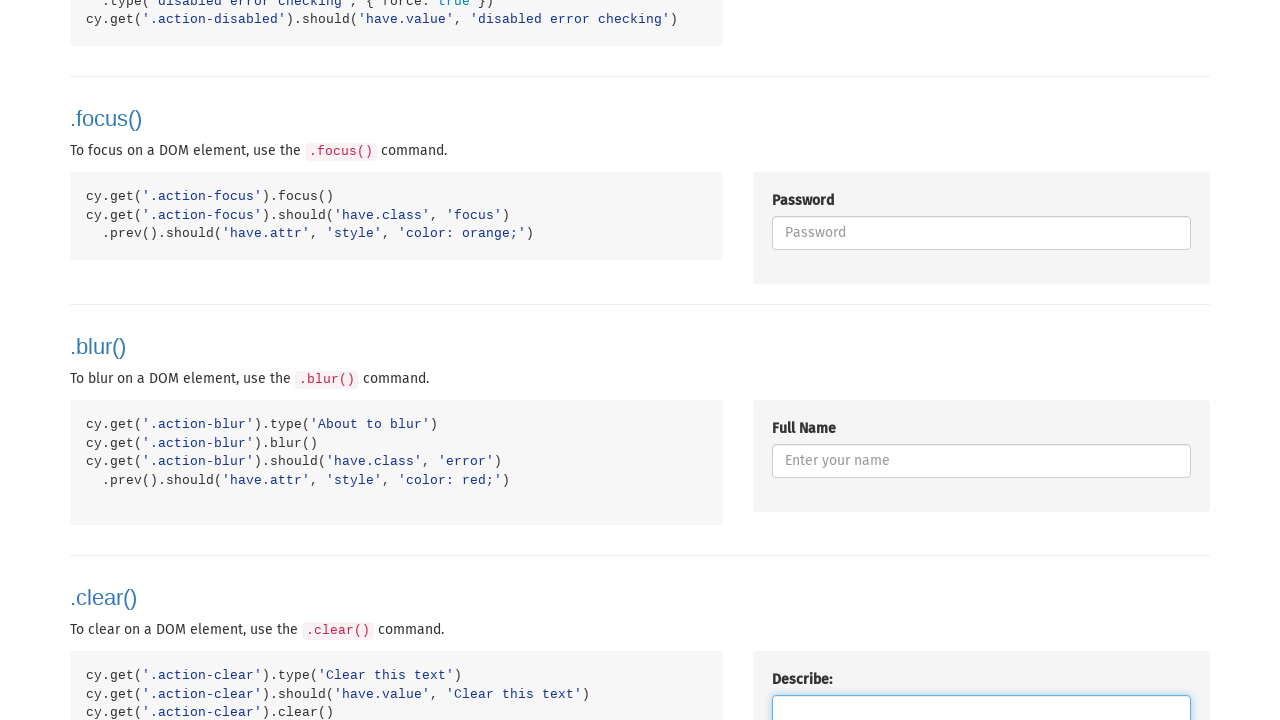

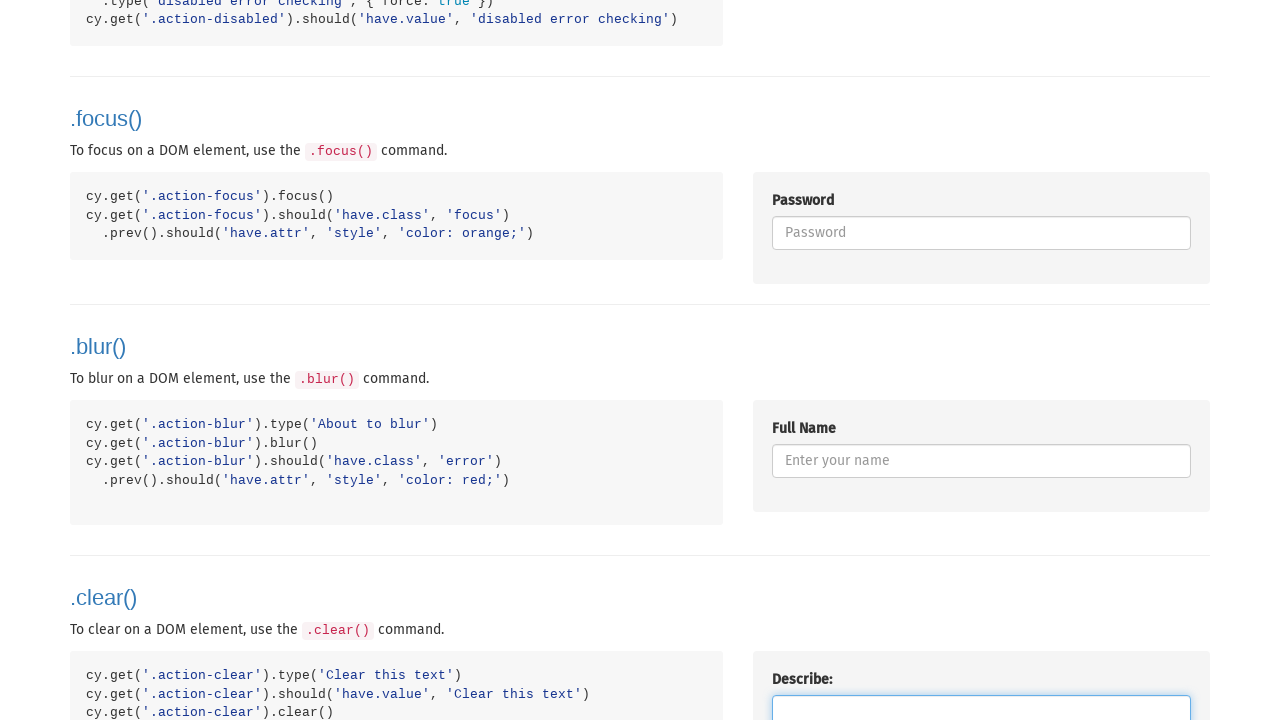